Tests the book logger application by filling out the book form with title, author, and page count, then submitting it to add a new book to the library

Starting URL: https://ted-v.github.io/book-logger/

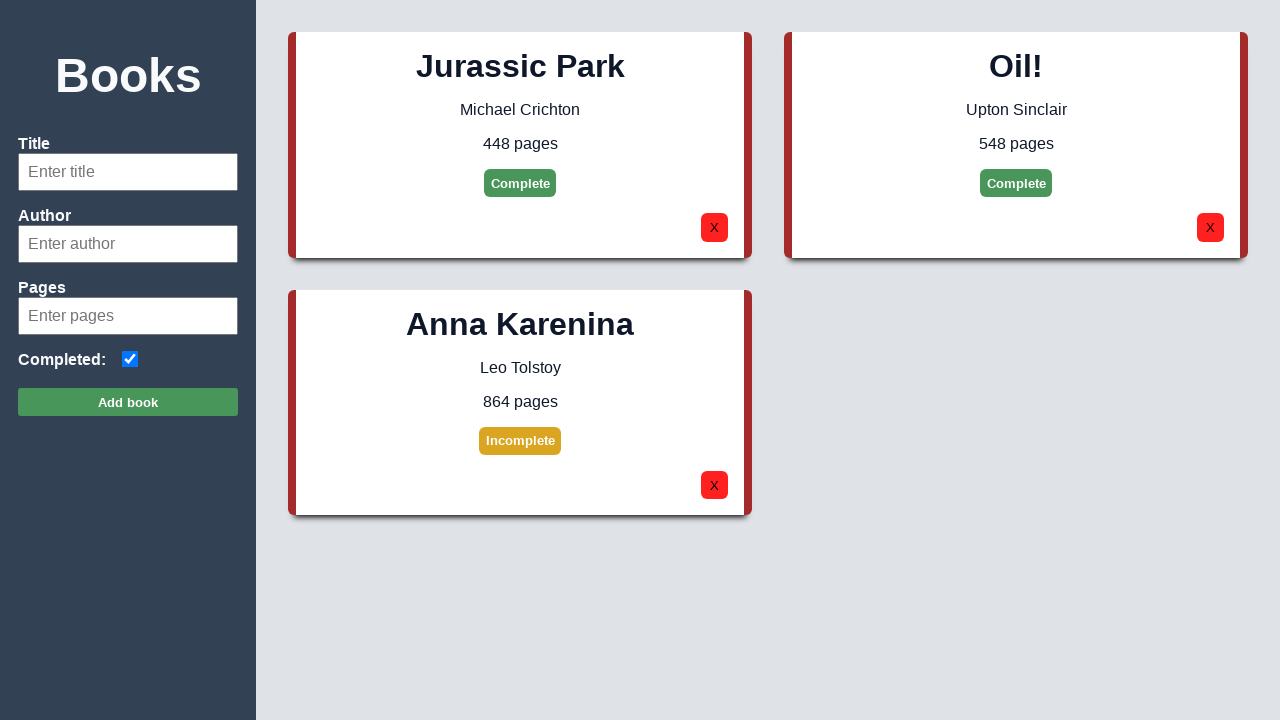

Filled book title field with 'The Odyssey' on #title
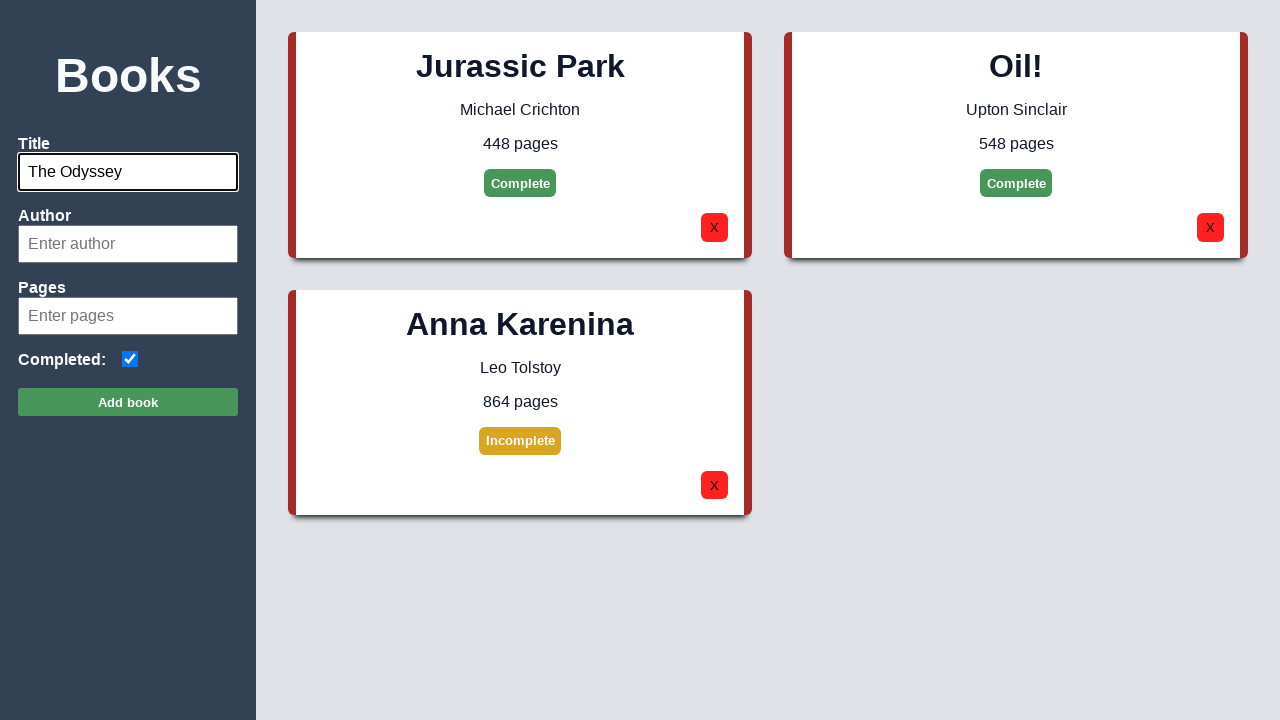

Filled author field with 'Homer' on #author
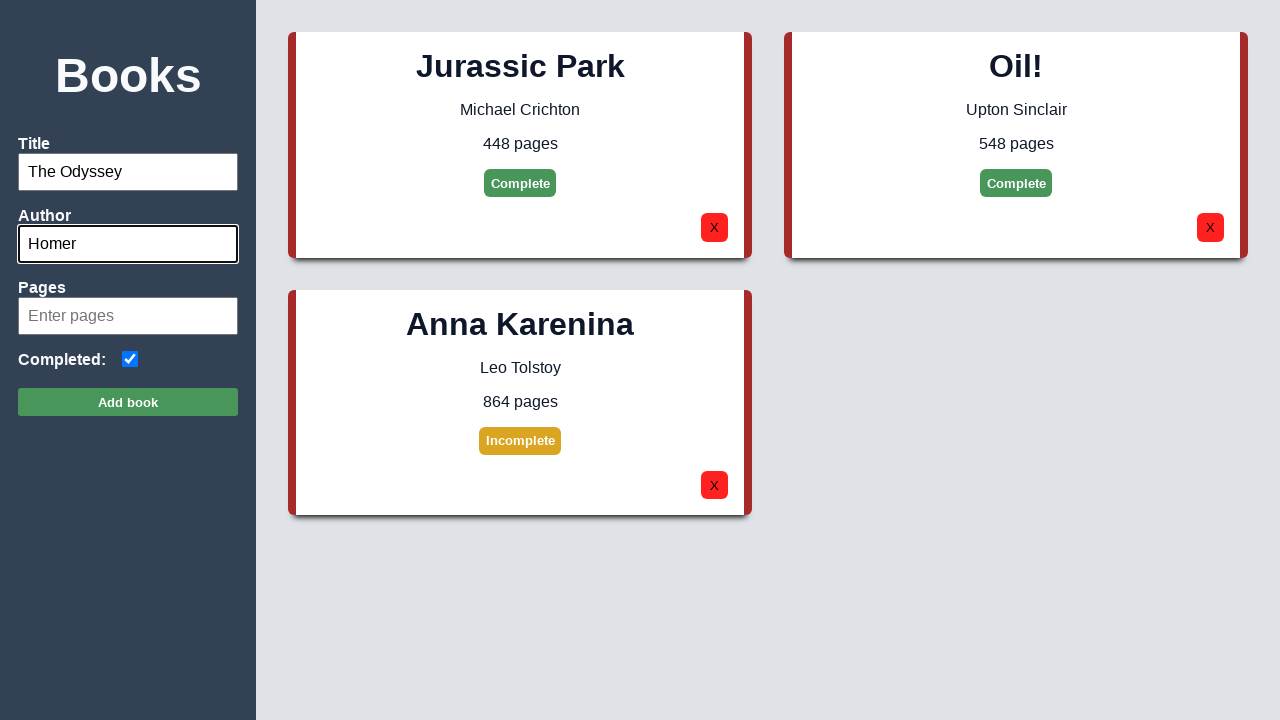

Filled page count field with '384' on #pages
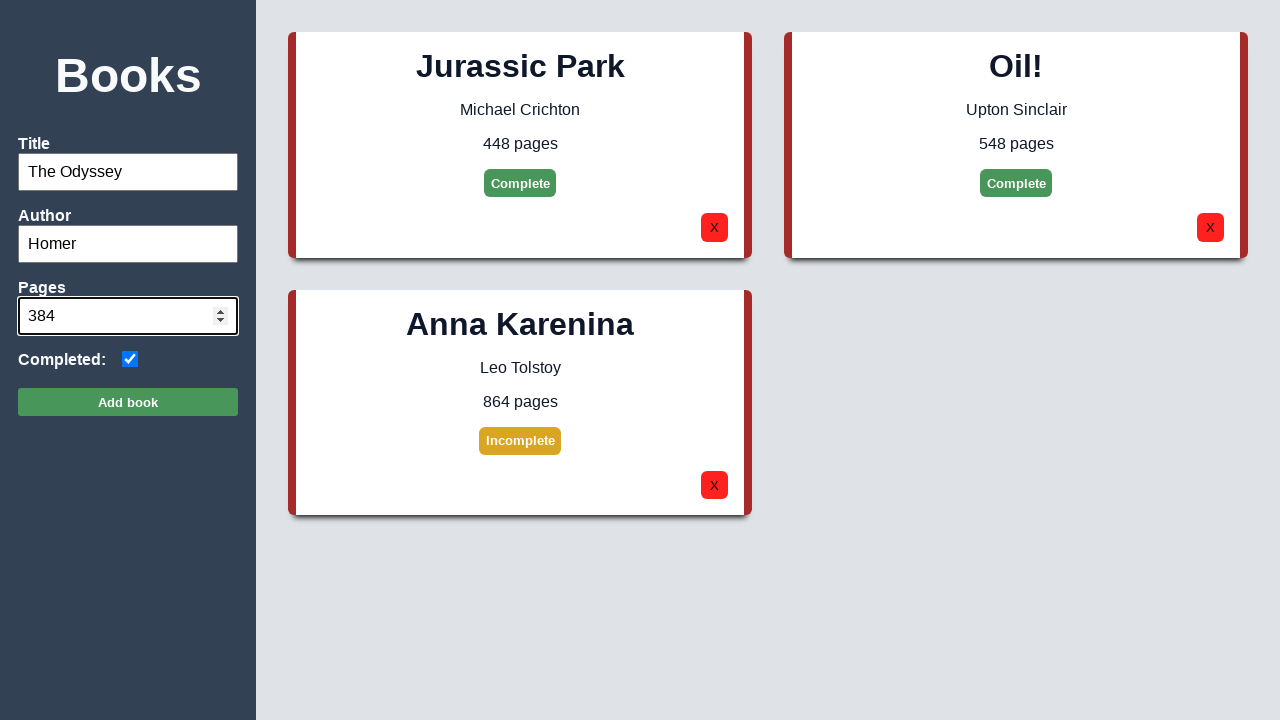

Clicked submit button to add book to library at (128, 402) on #submit-btn
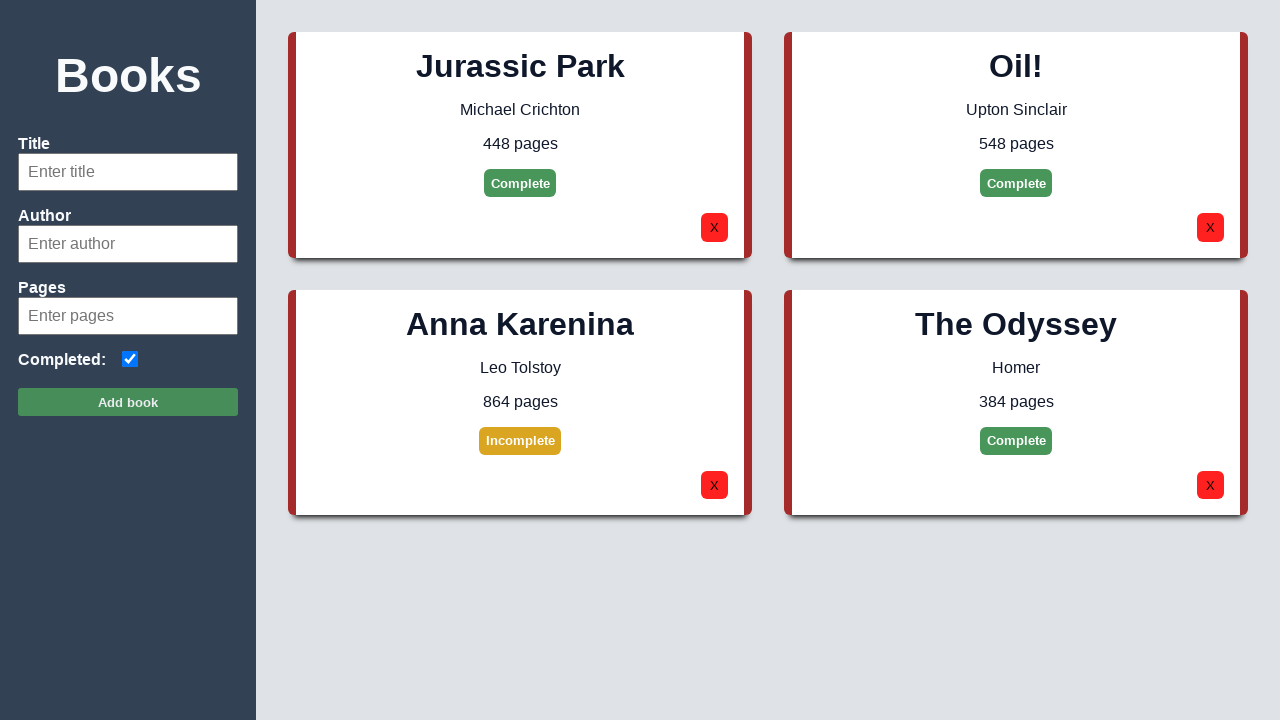

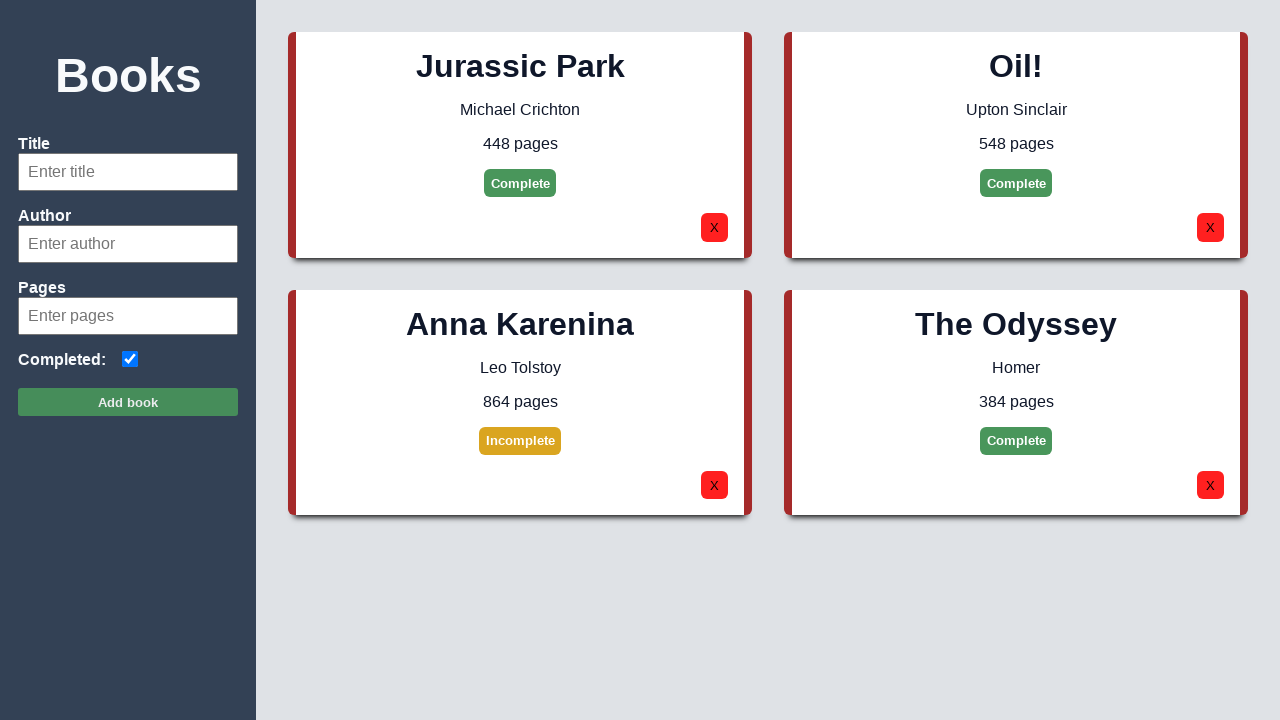